Tests drag-and-drop functionality within an iframe on jQuery UI demo page by dragging an element and dropping it onto a target

Starting URL: https://jqueryui.com/droppable/

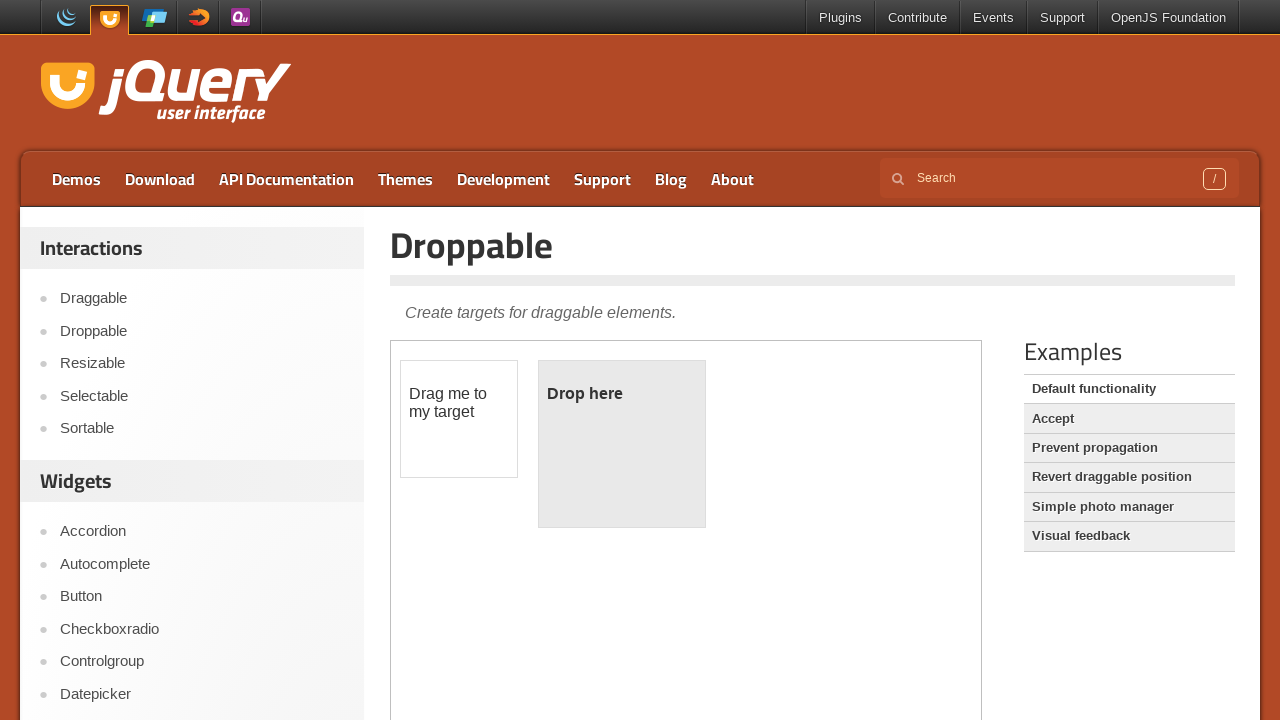

Located the demo iframe containing drag-and-drop functionality
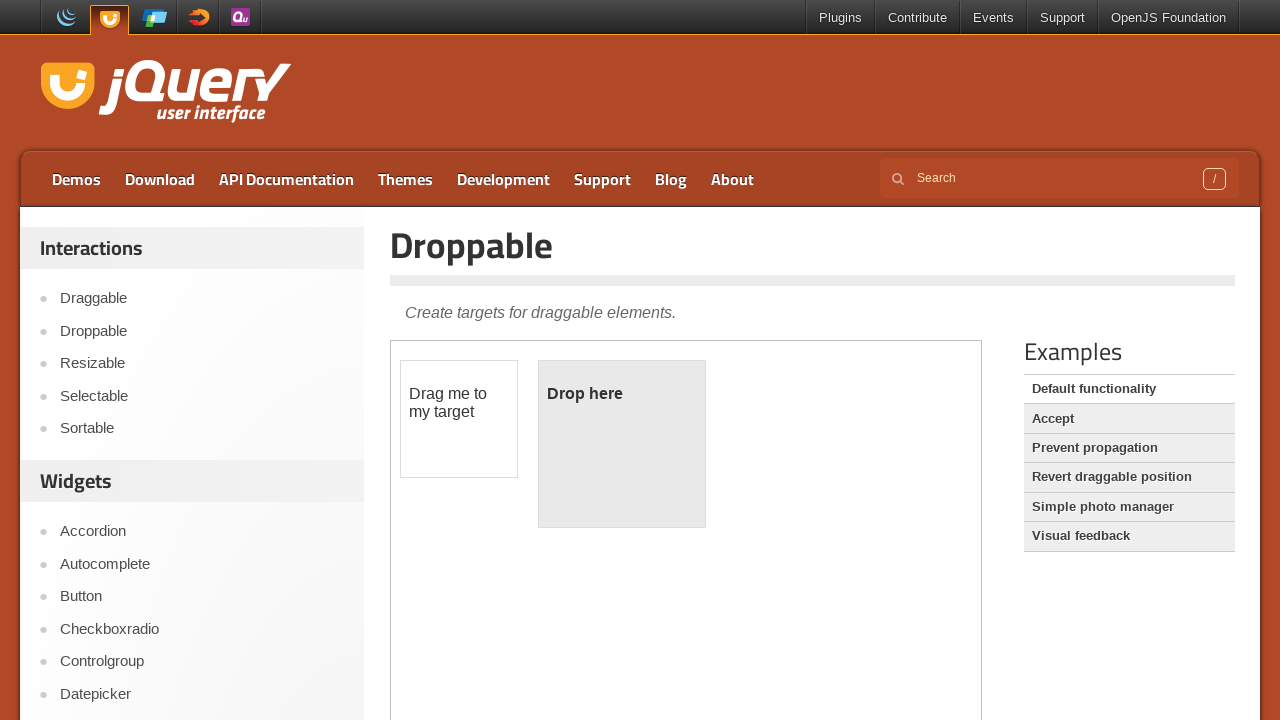

Located the draggable element within the iframe
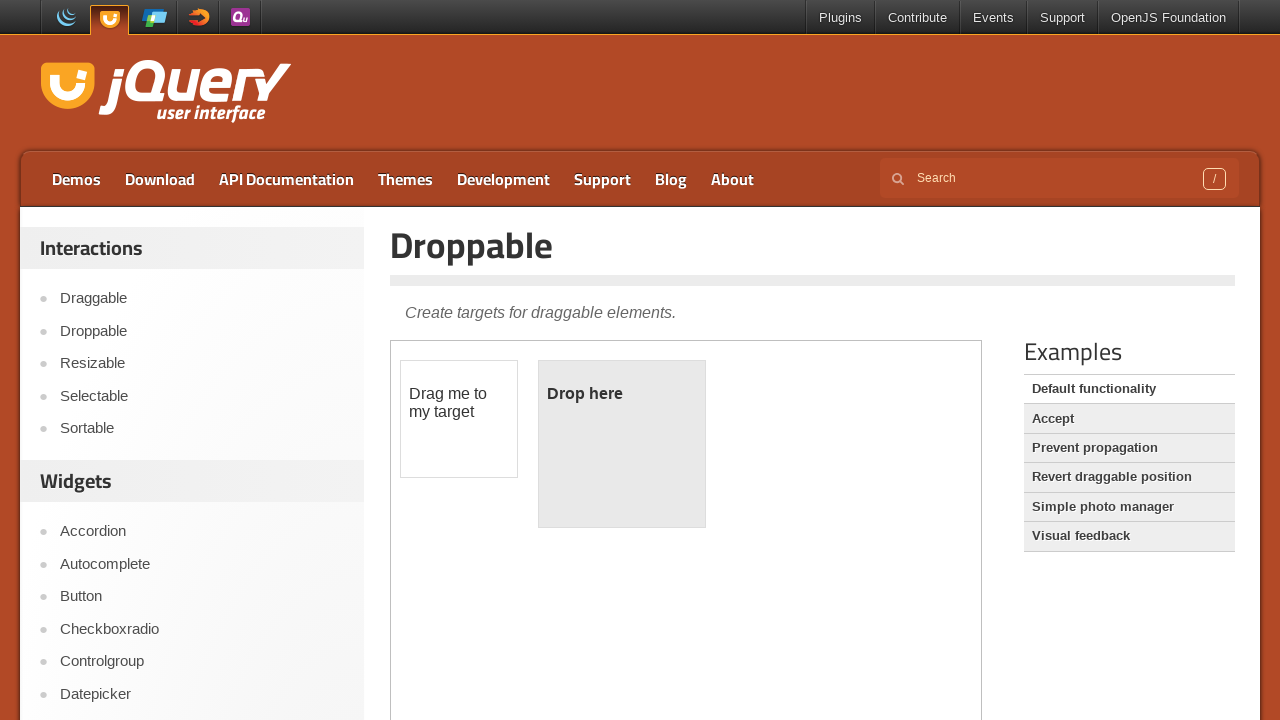

Located the droppable target element within the iframe
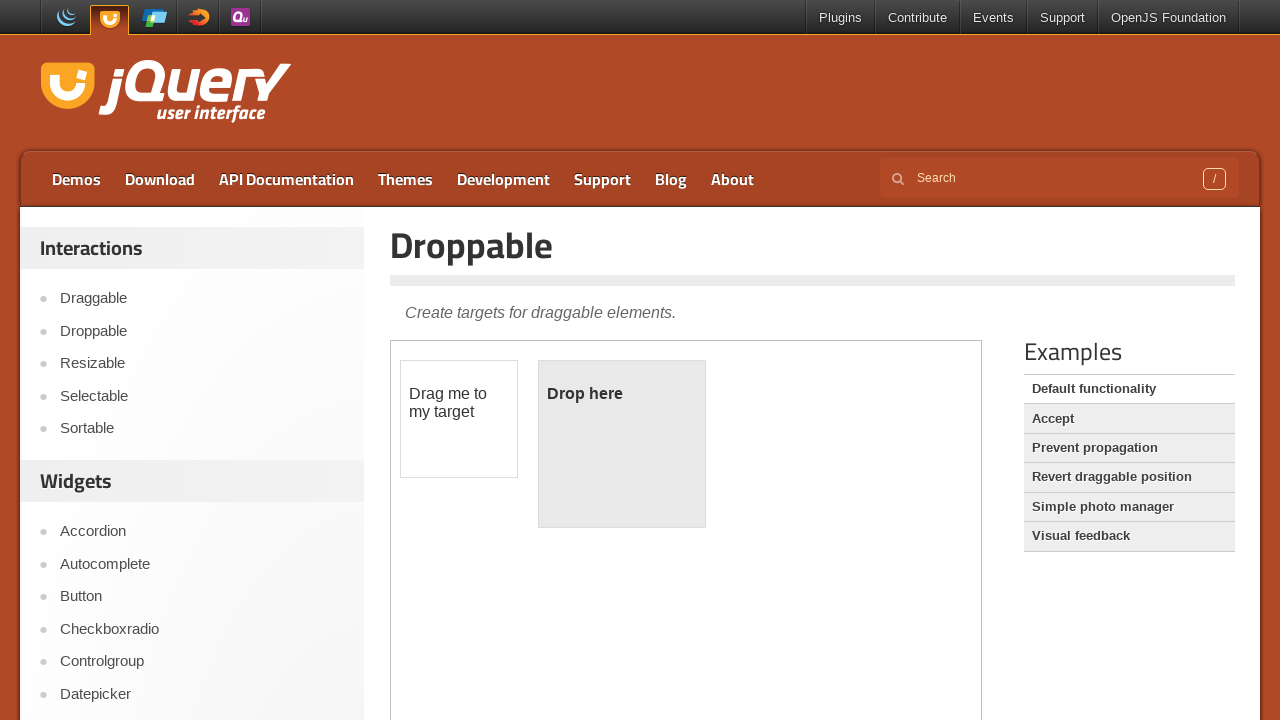

Dragged the draggable element and dropped it onto the droppable target at (622, 444)
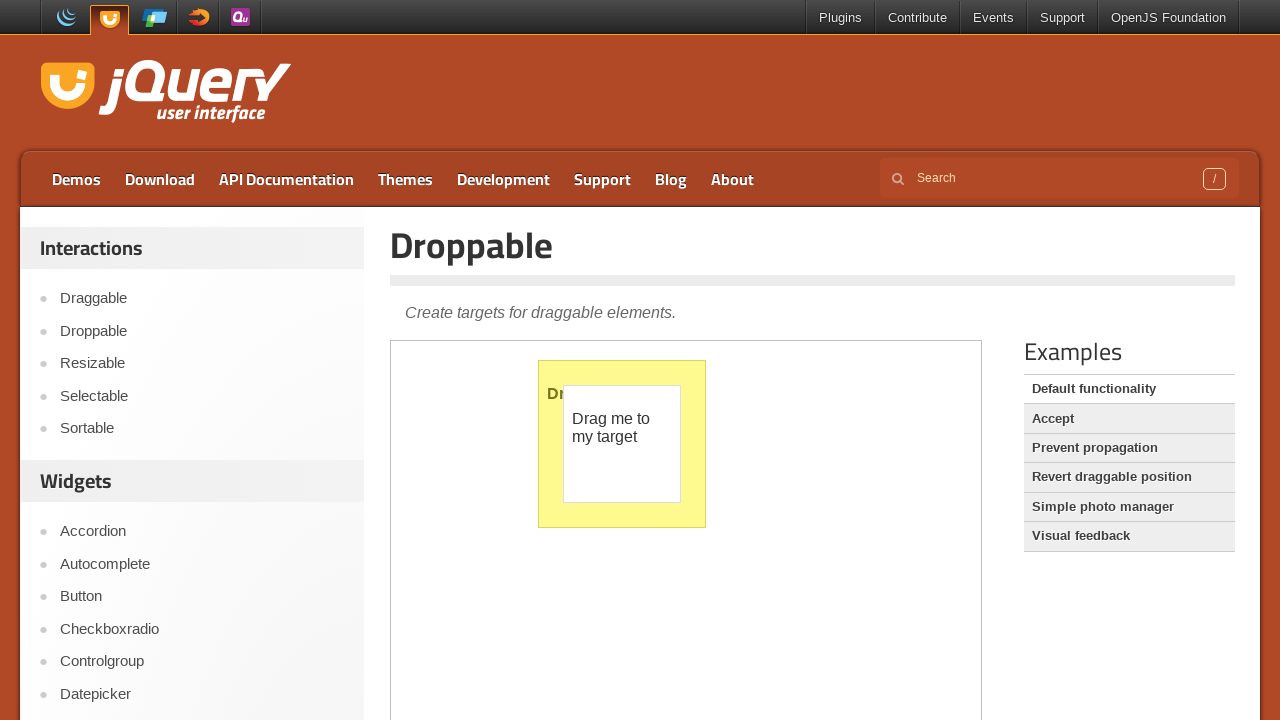

Retrieved the page entry title text content
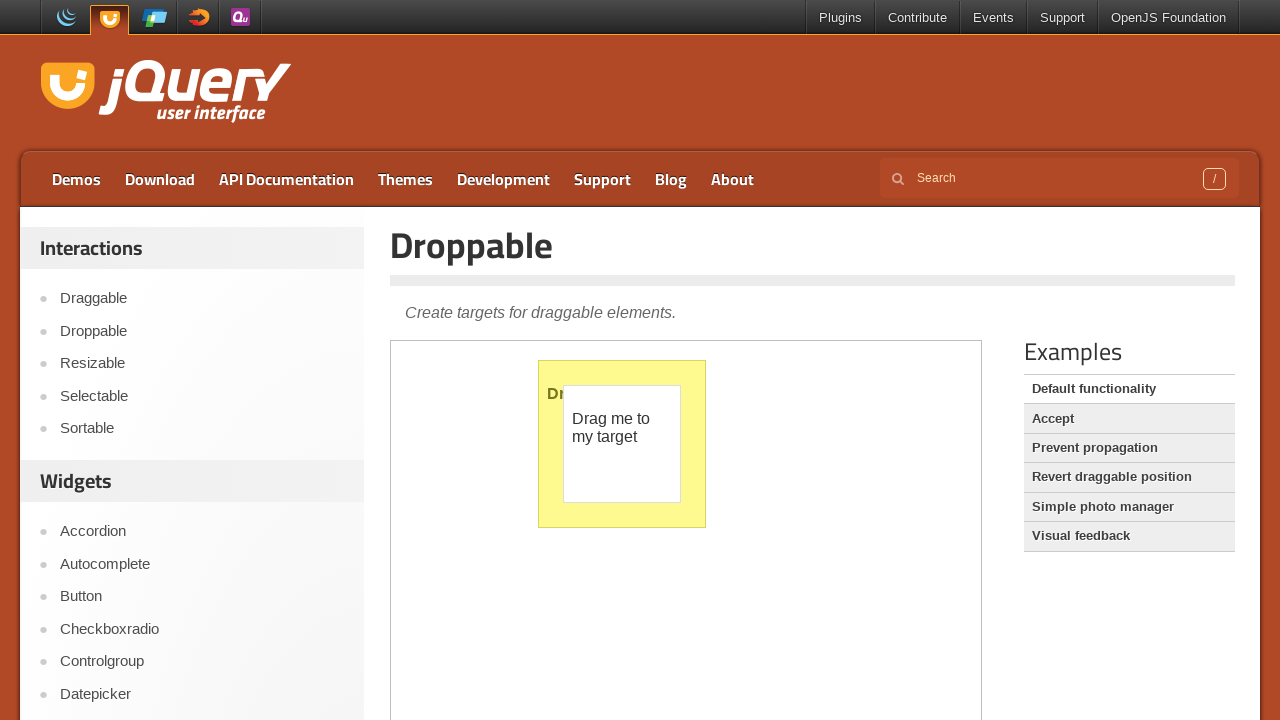

Counted 1 iframe(s) on the page
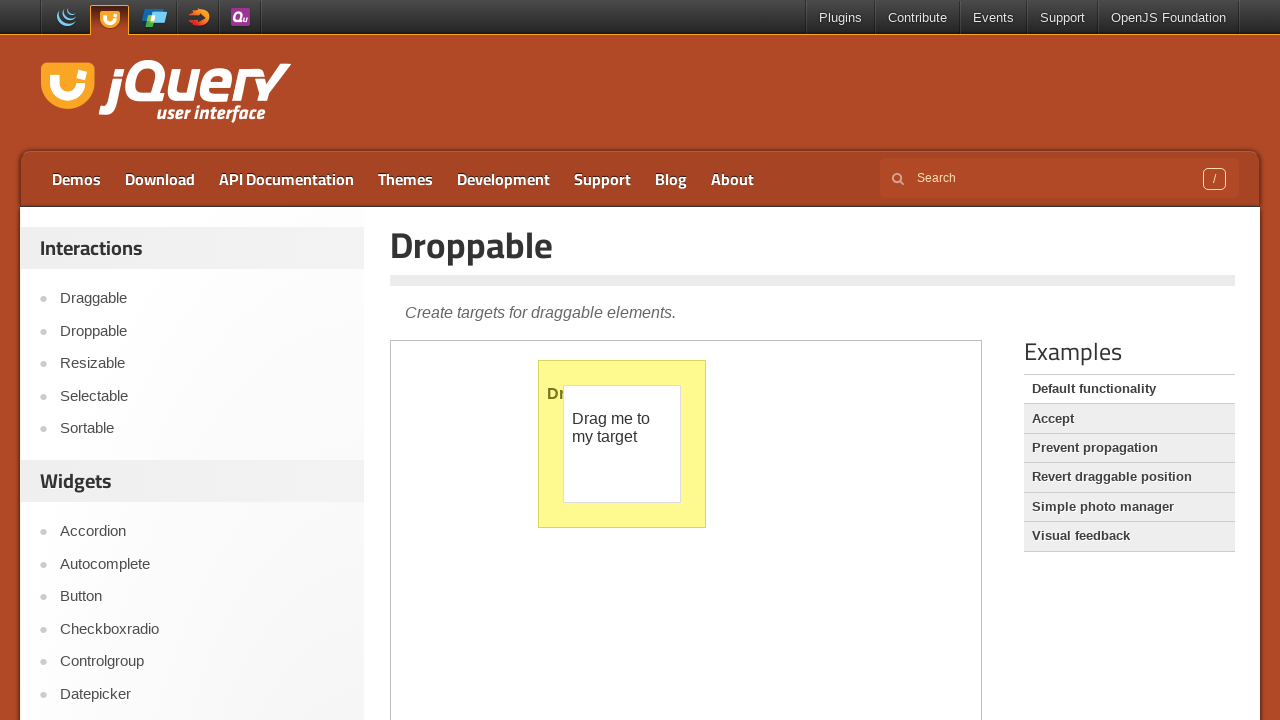

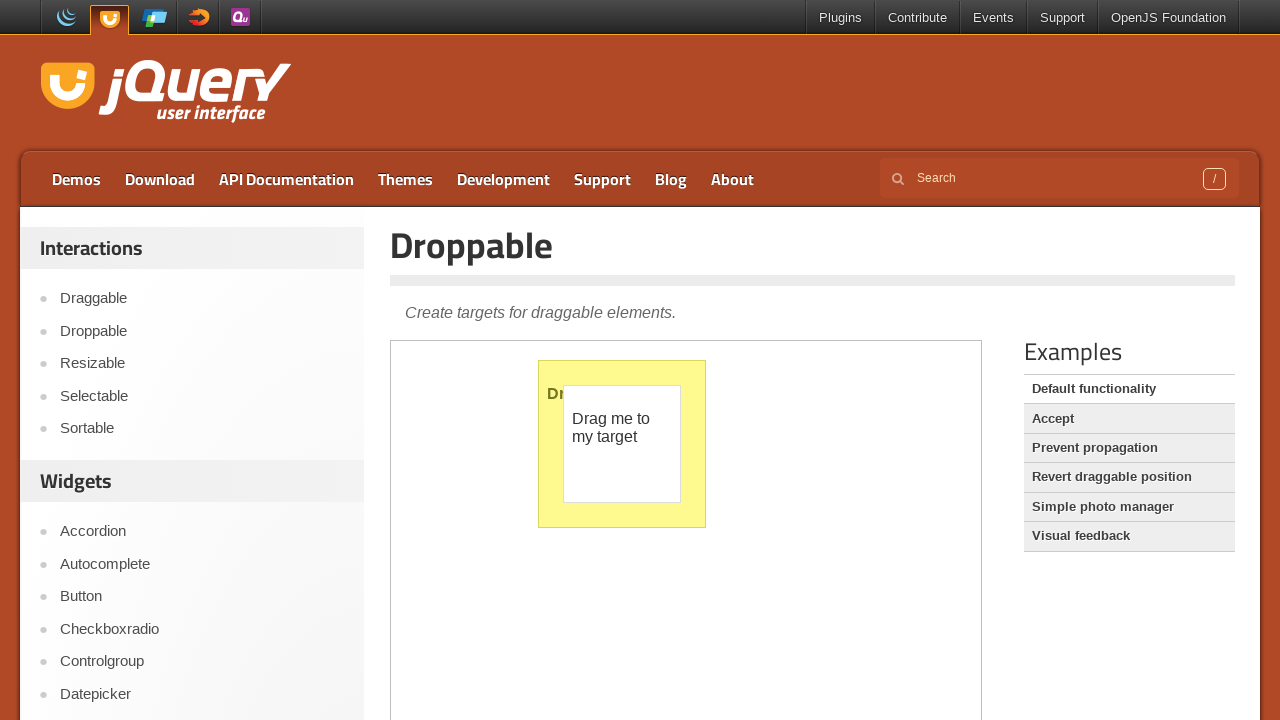